Tests a calculator form by reading two numbers from the page, calculating their sum, selecting the result from a dropdown, and clicking a submit button

Starting URL: http://suninjuly.github.io/selects1.html

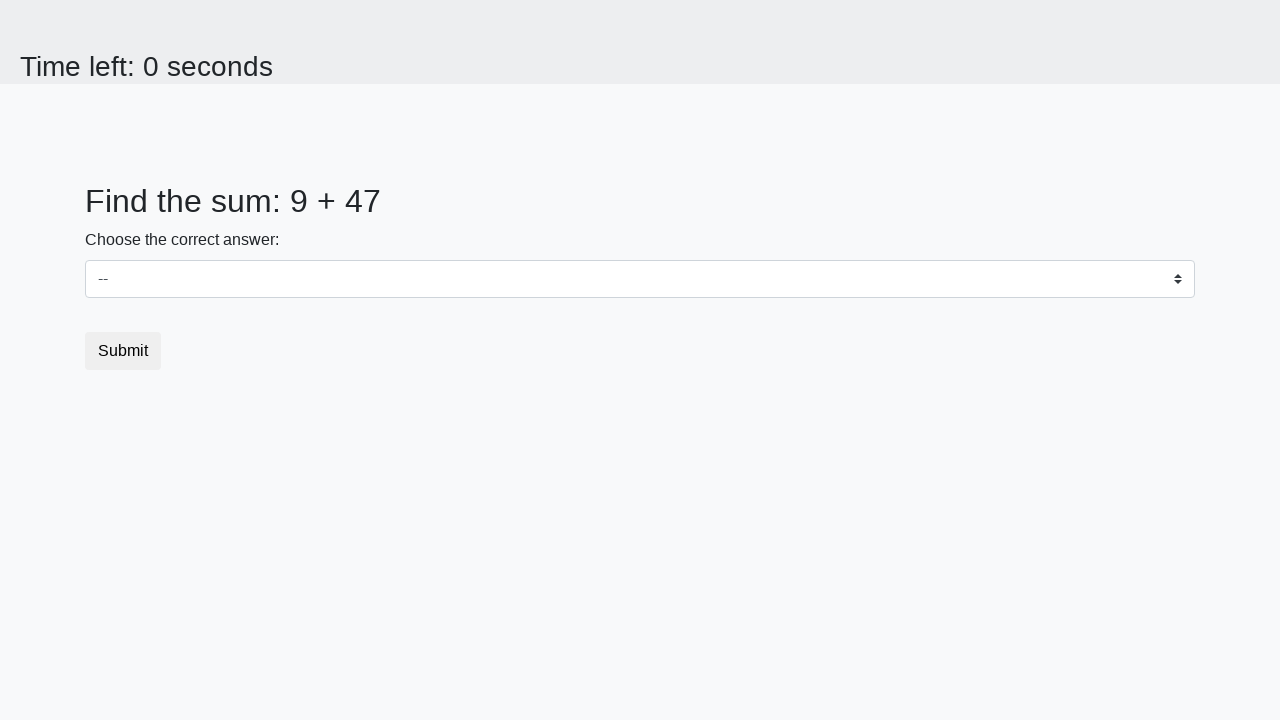

Located first number element (#num1)
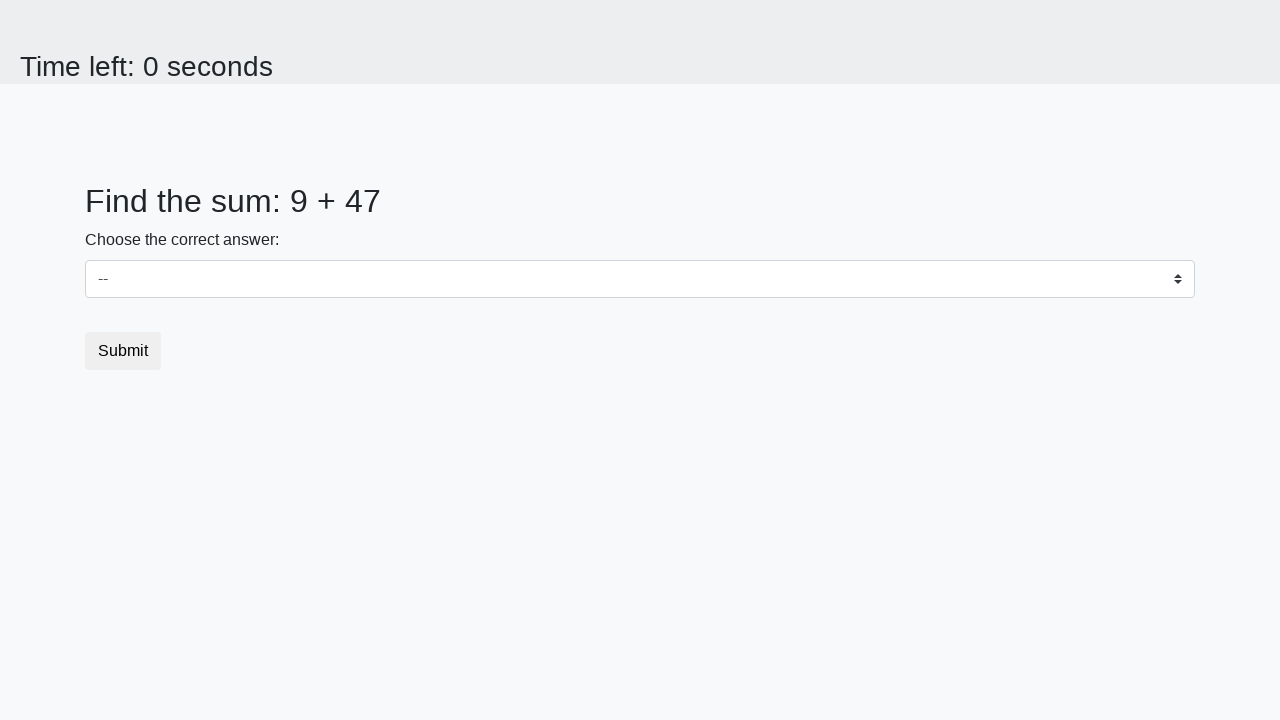

Located second number element (#num2)
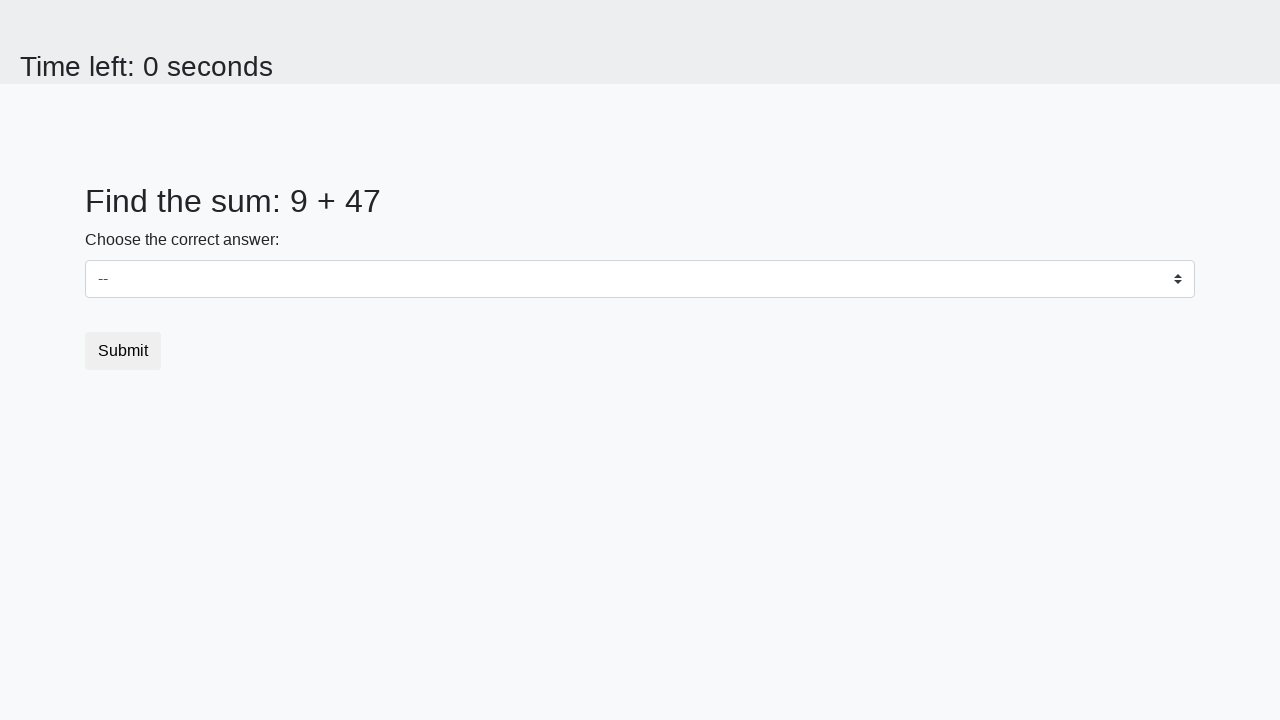

Extracted first number: 9
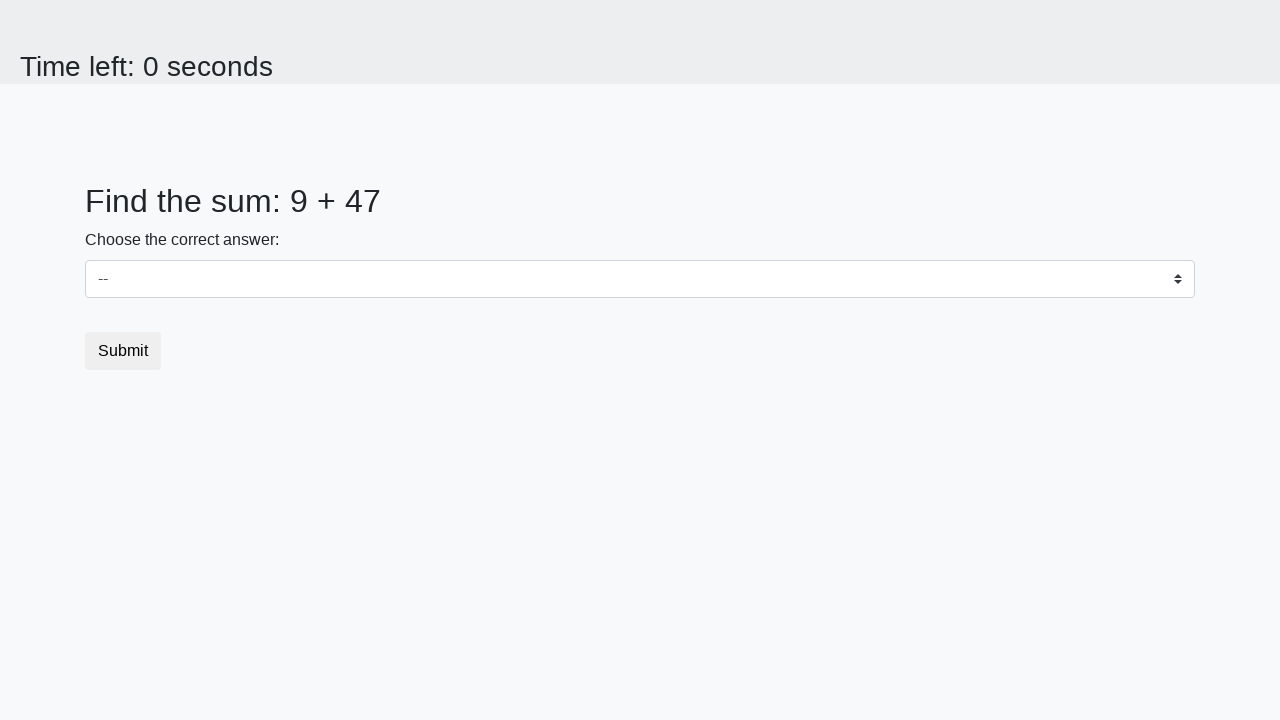

Extracted second number: 47
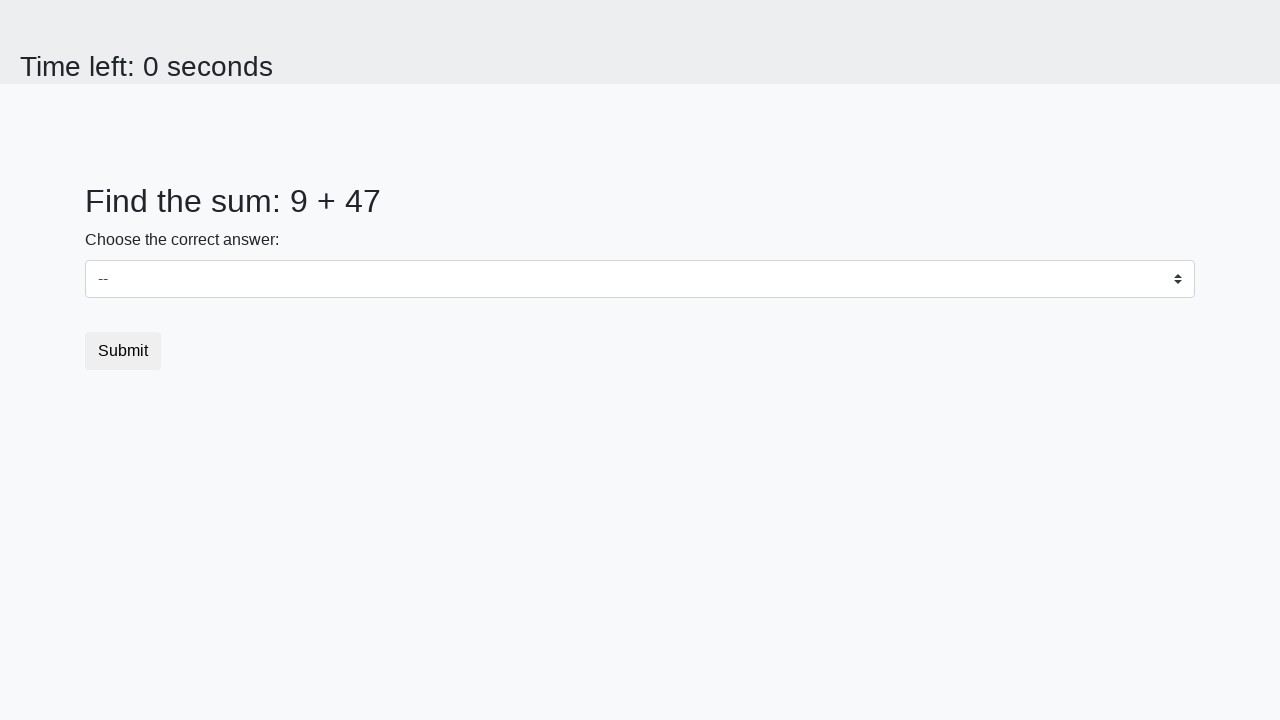

Calculated sum: 9 + 47 = 56
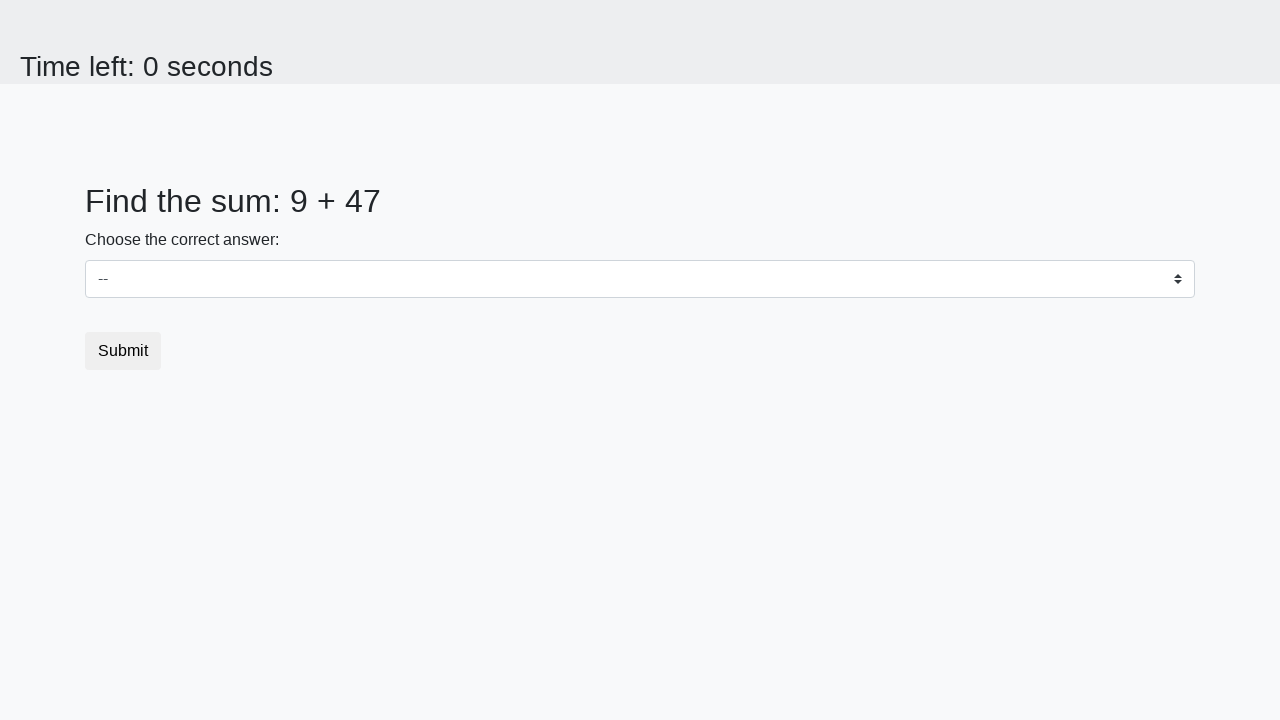

Selected '56' from dropdown on select
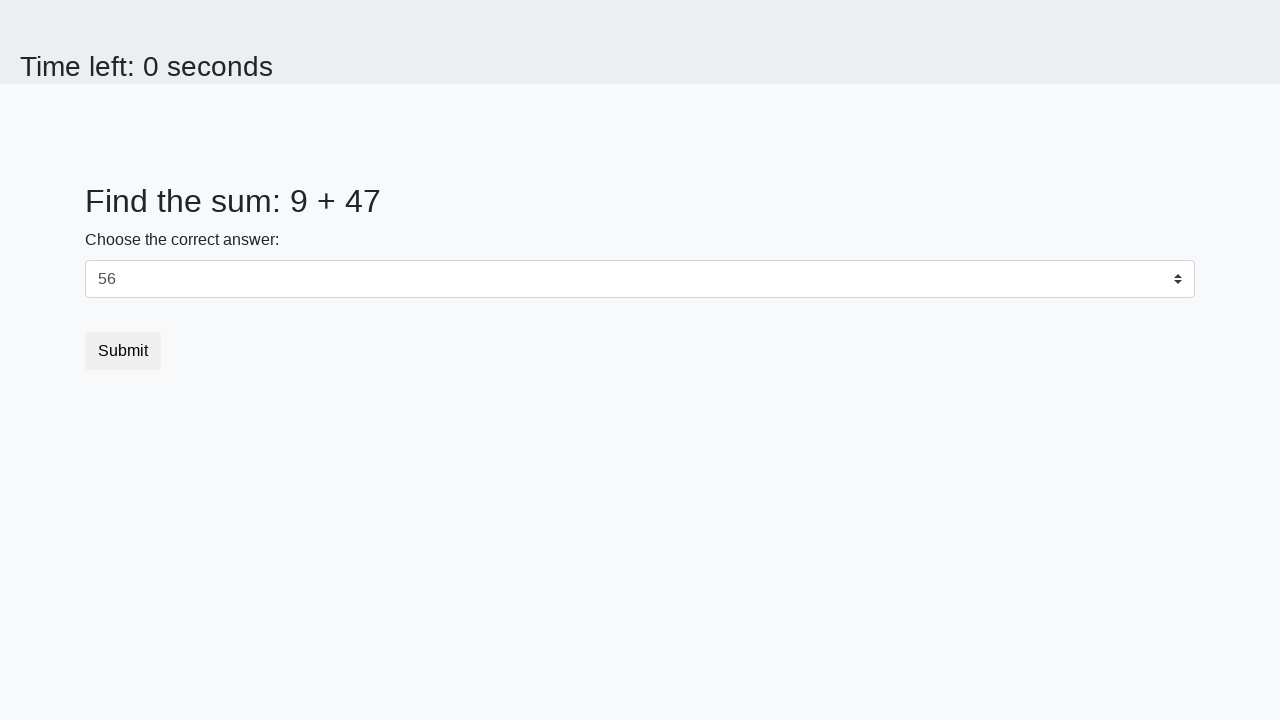

Clicked submit button at (123, 351) on button
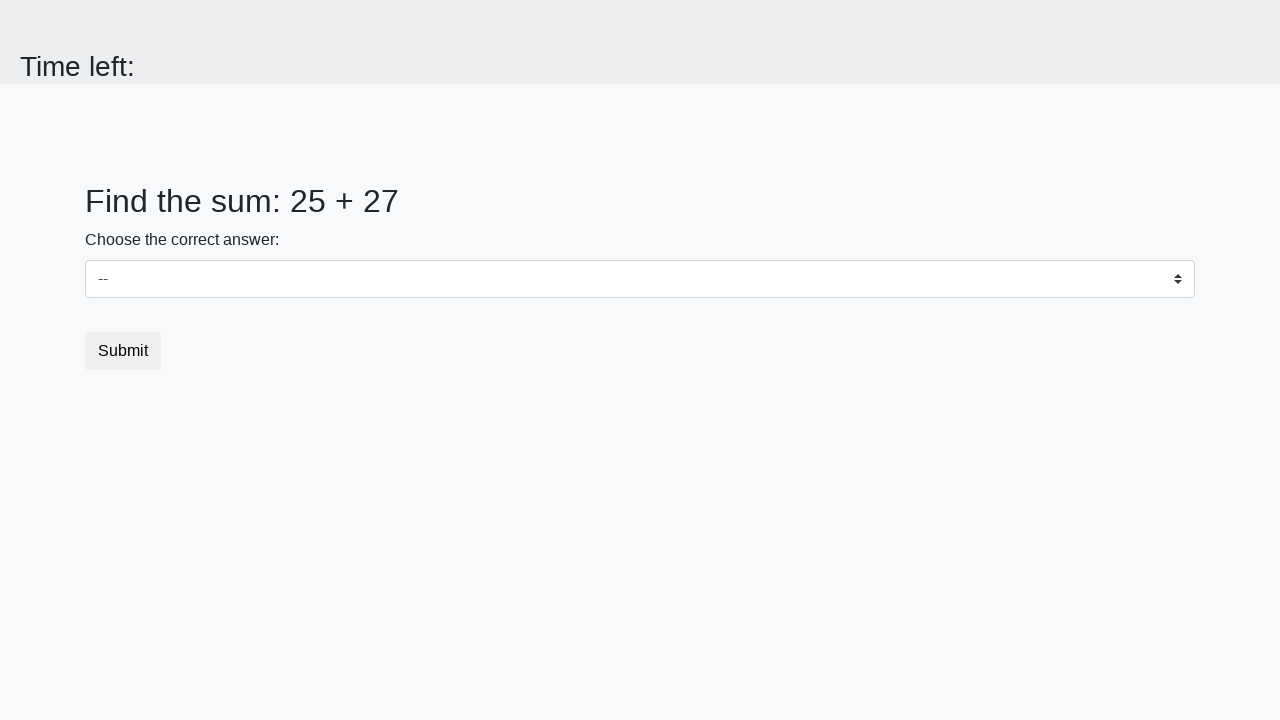

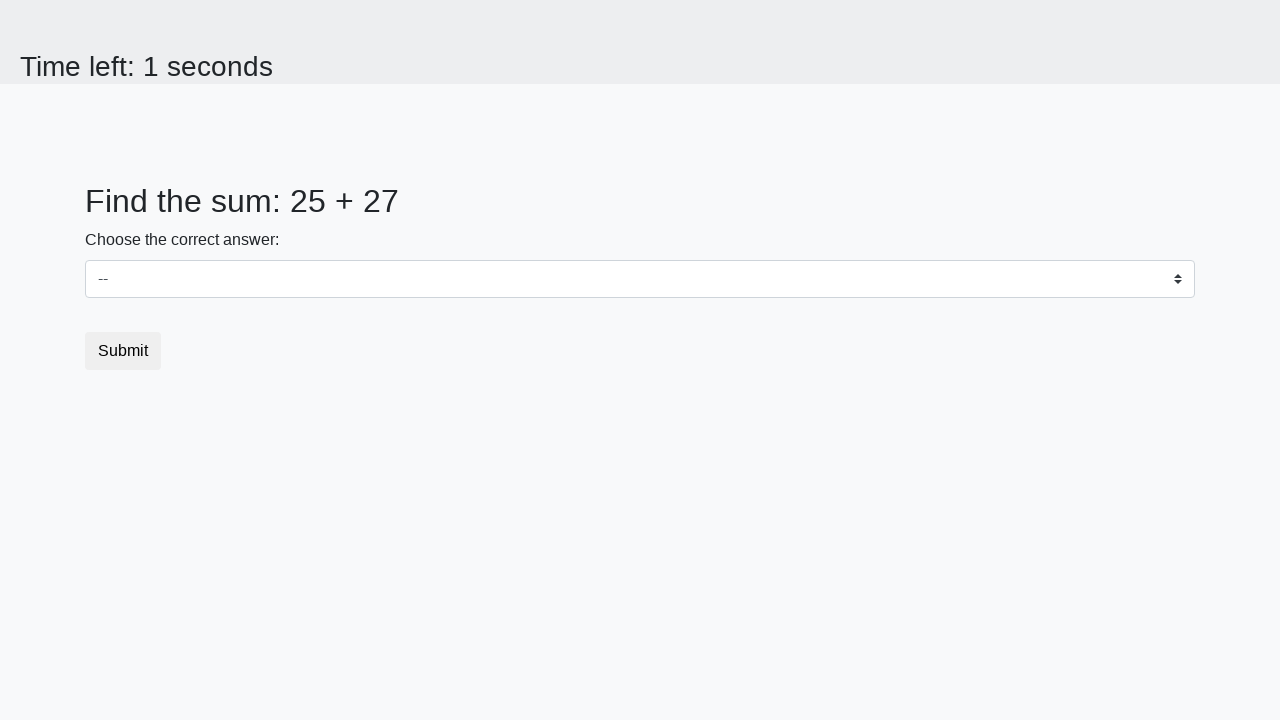